Tests drag and drop functionality on jQuery UI demo page by dragging an element from one position to another within an iframe

Starting URL: https://jqueryui.com/droppable/

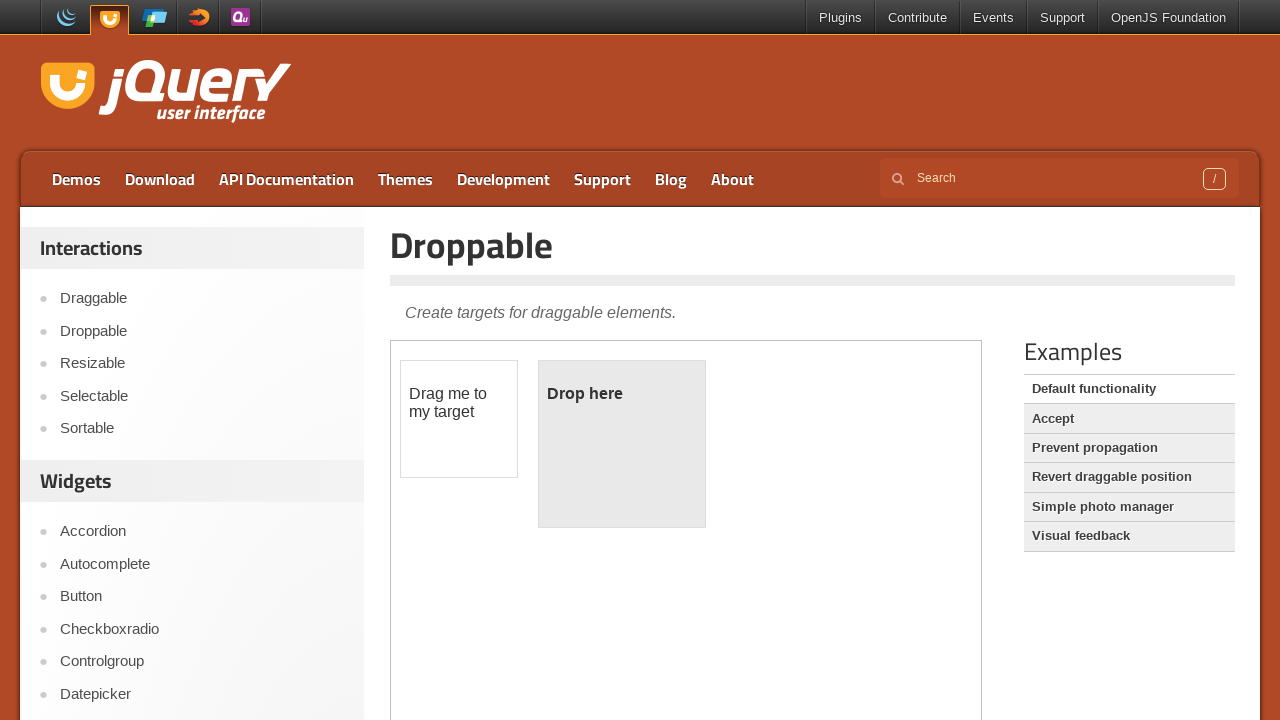

Located the iframe containing the drag and drop demo
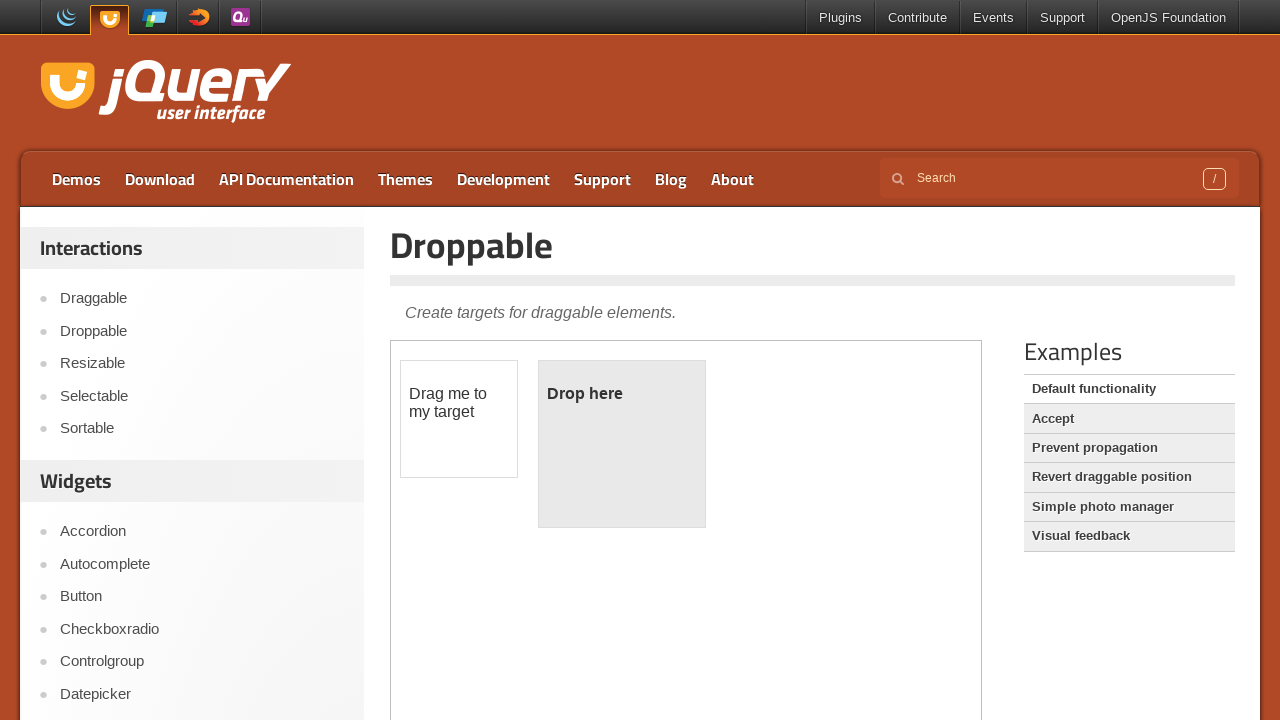

Located the draggable element within the iframe
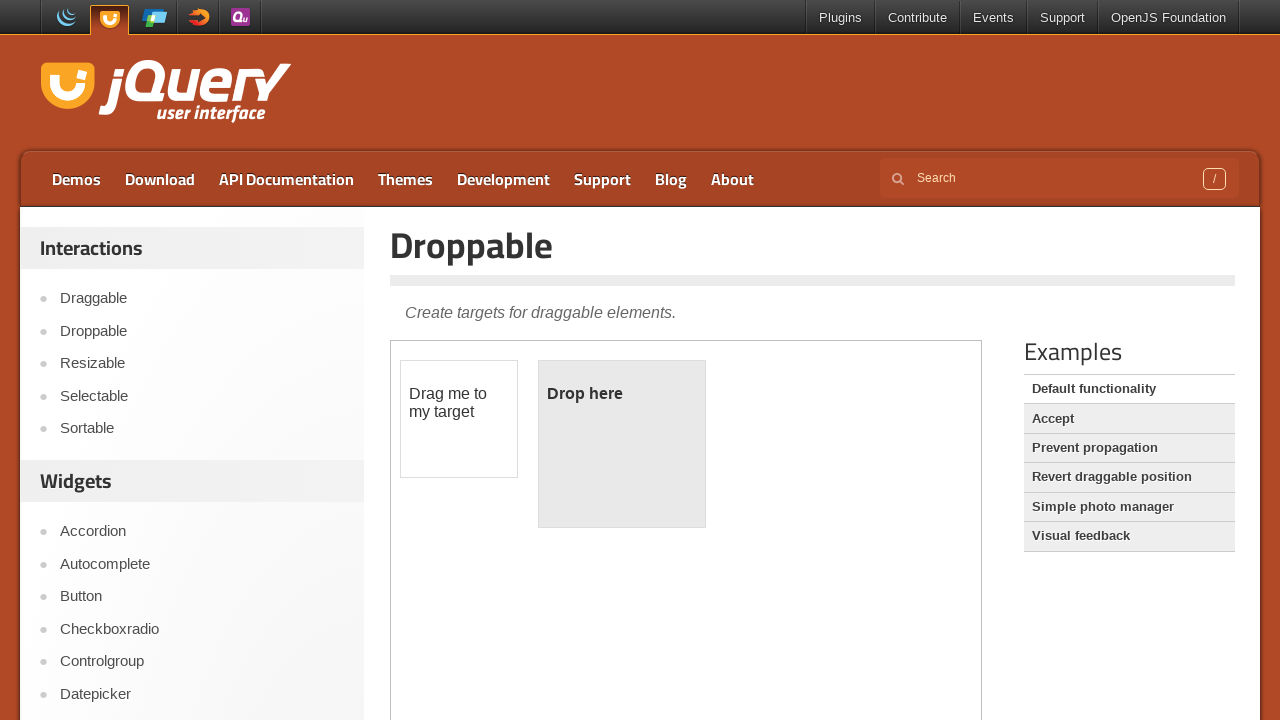

Located the droppable target element within the iframe
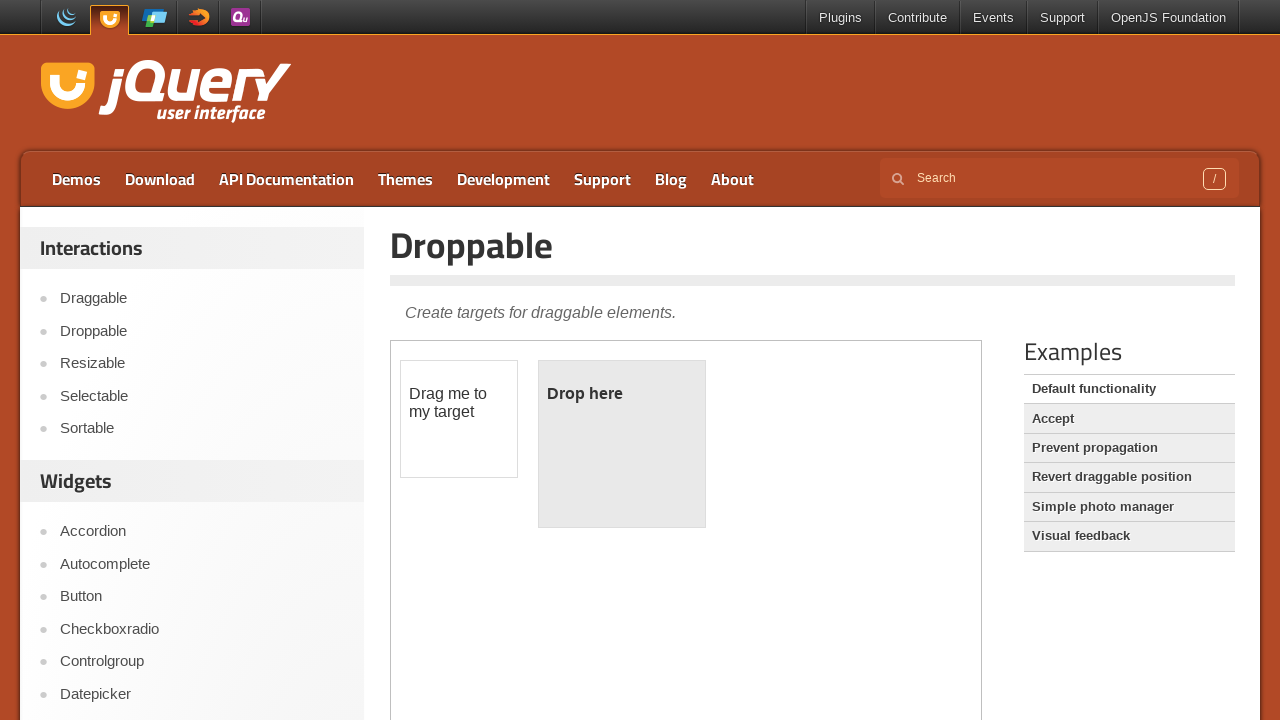

Dragged the draggable element to the droppable target at (622, 444)
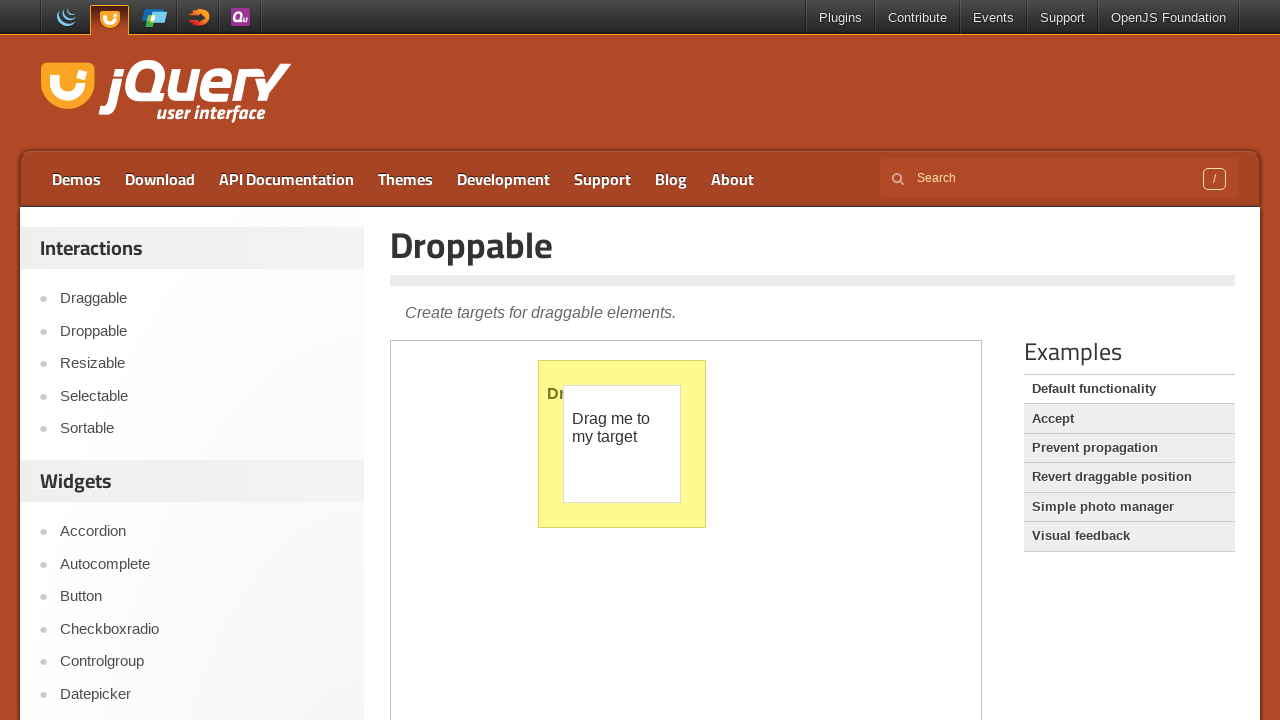

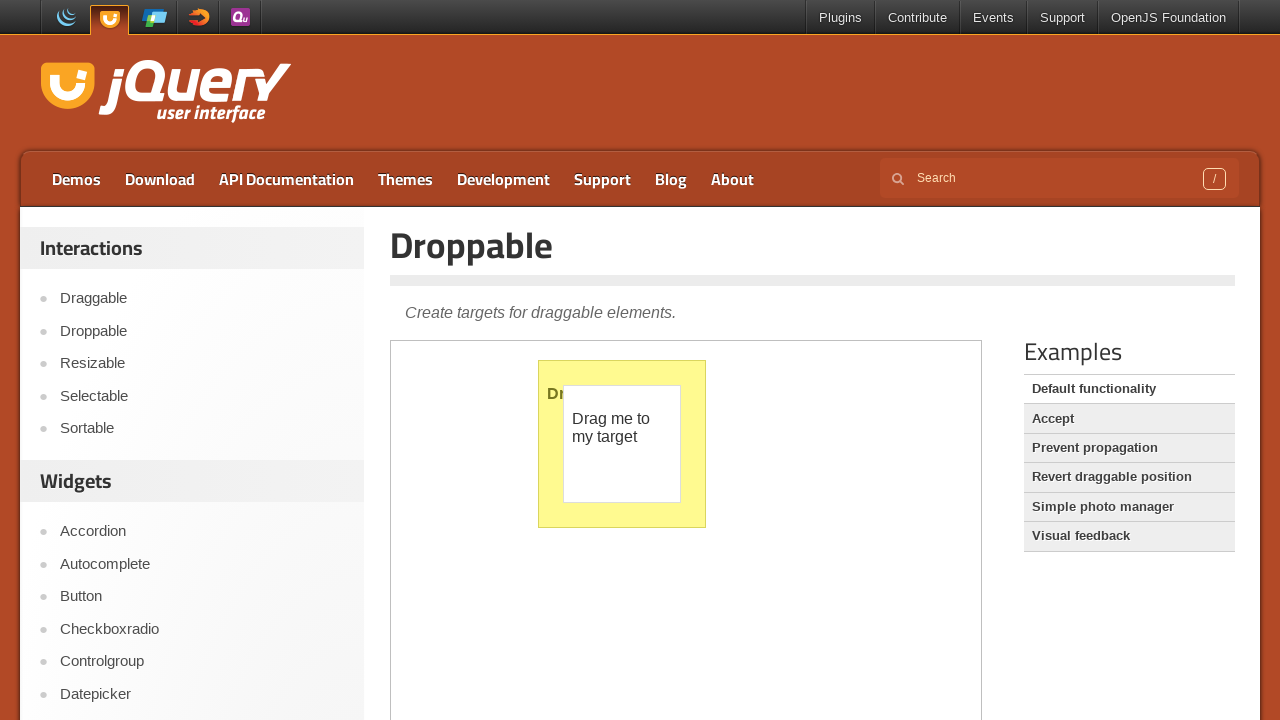